Validates that the sum of values in a table's Amount column matches the displayed total amount on the webpage

Starting URL: https://rahulshettyacademy.com/AutomationPractice/

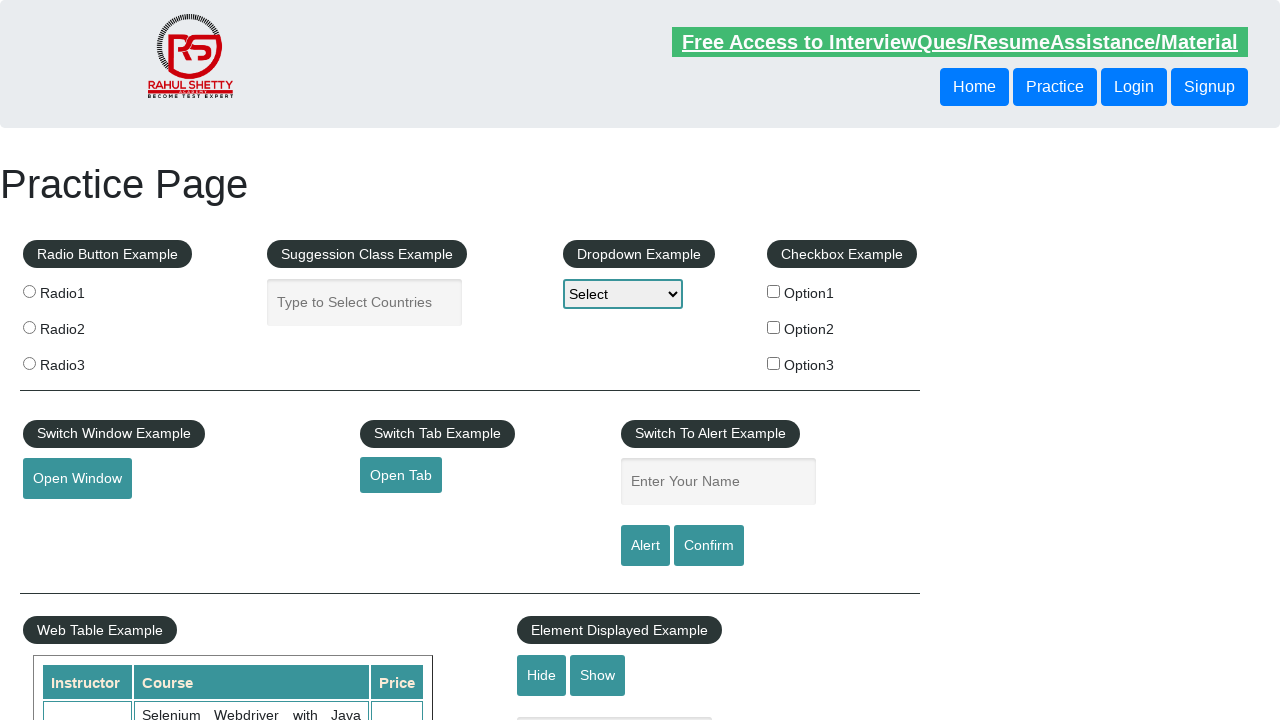

Navigated to https://rahulshettyacademy.com/AutomationPractice/
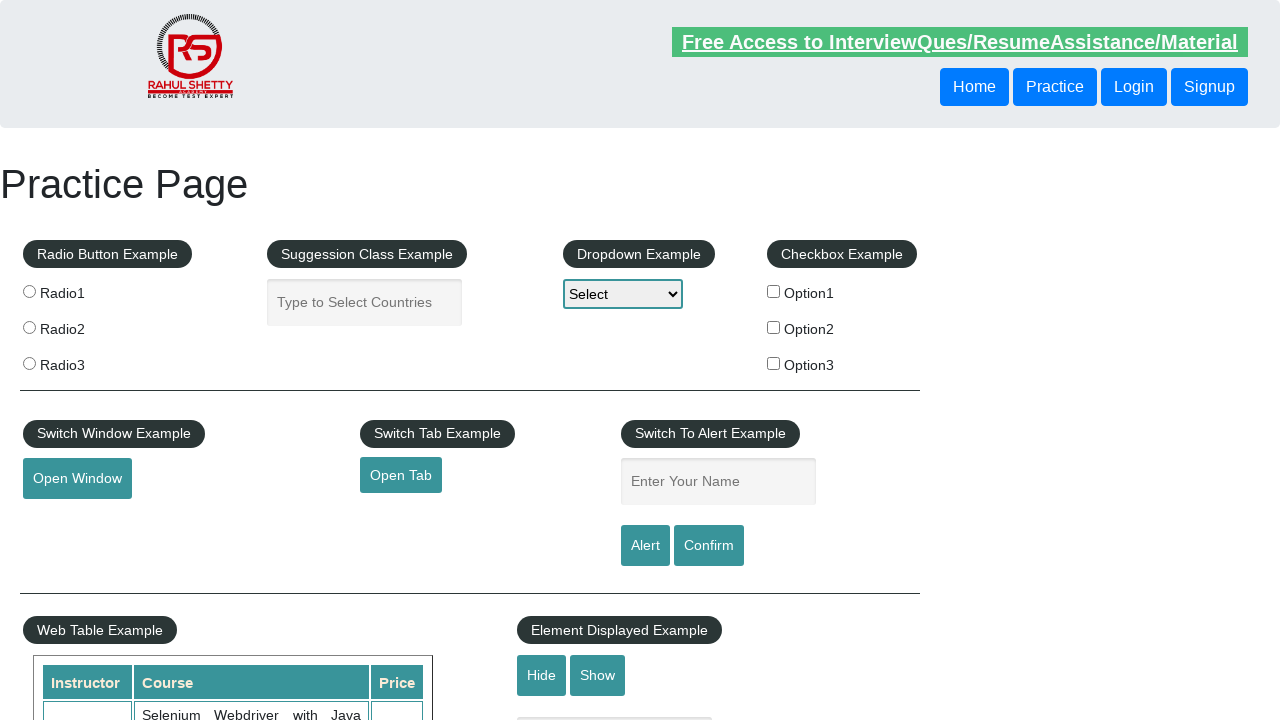

Retrieved all values from Amount column in second product table
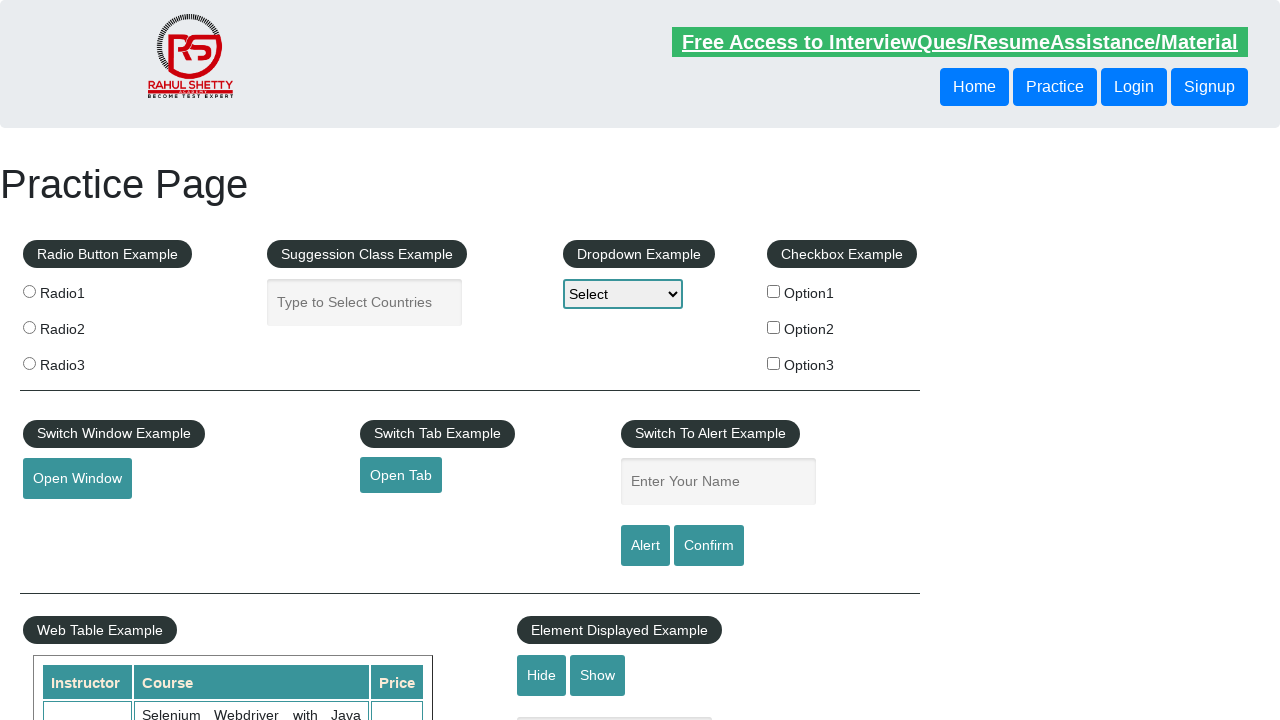

Calculated sum of all table values: 296
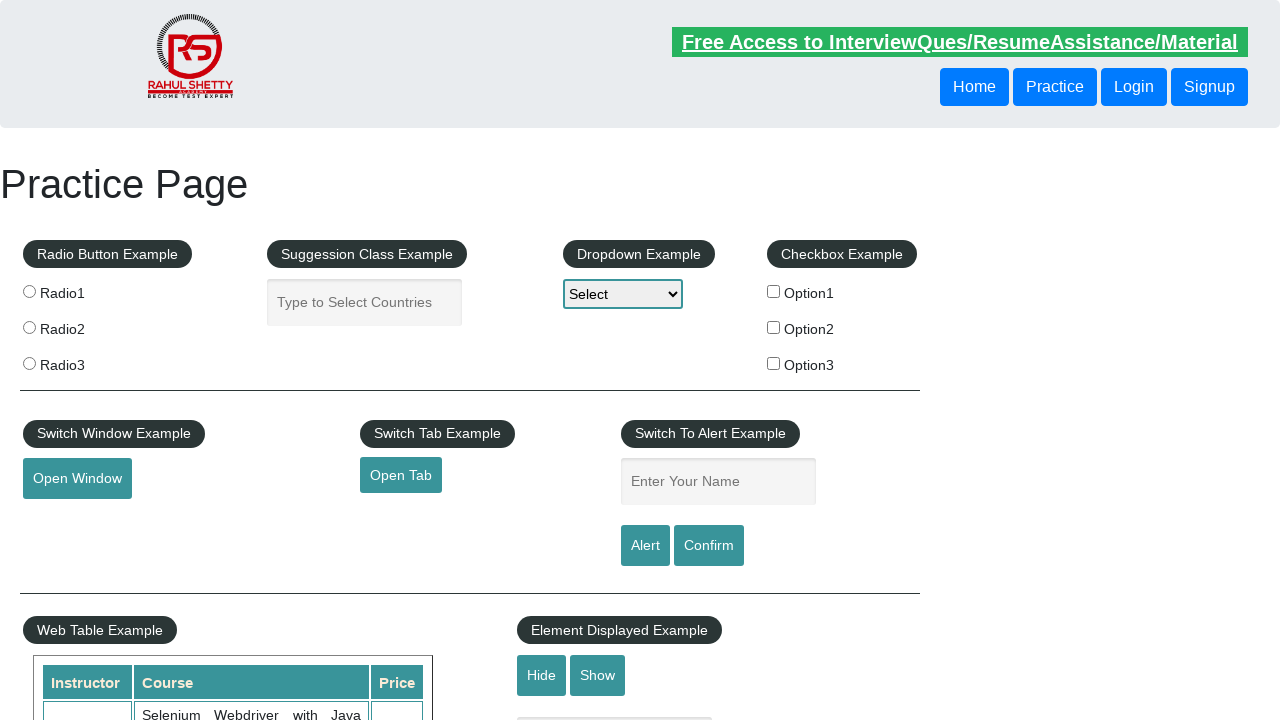

Retrieved total amount text from webpage
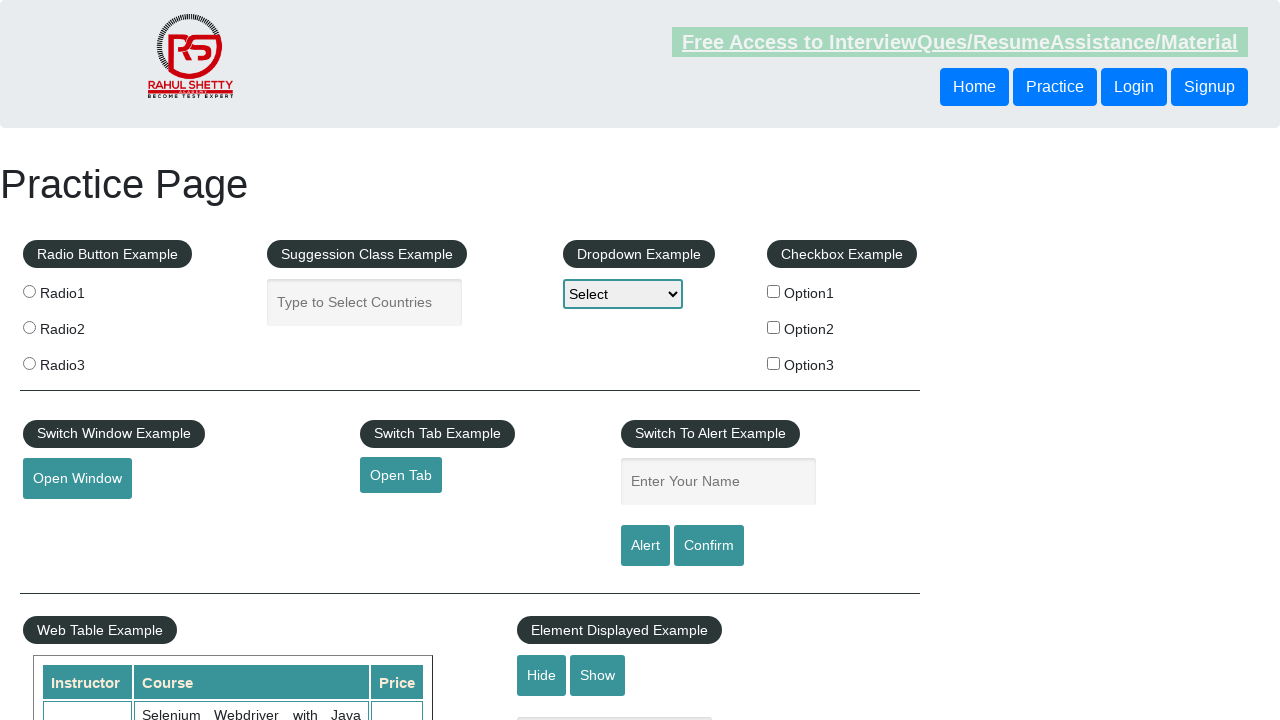

Parsed total amount from webpage: 296 
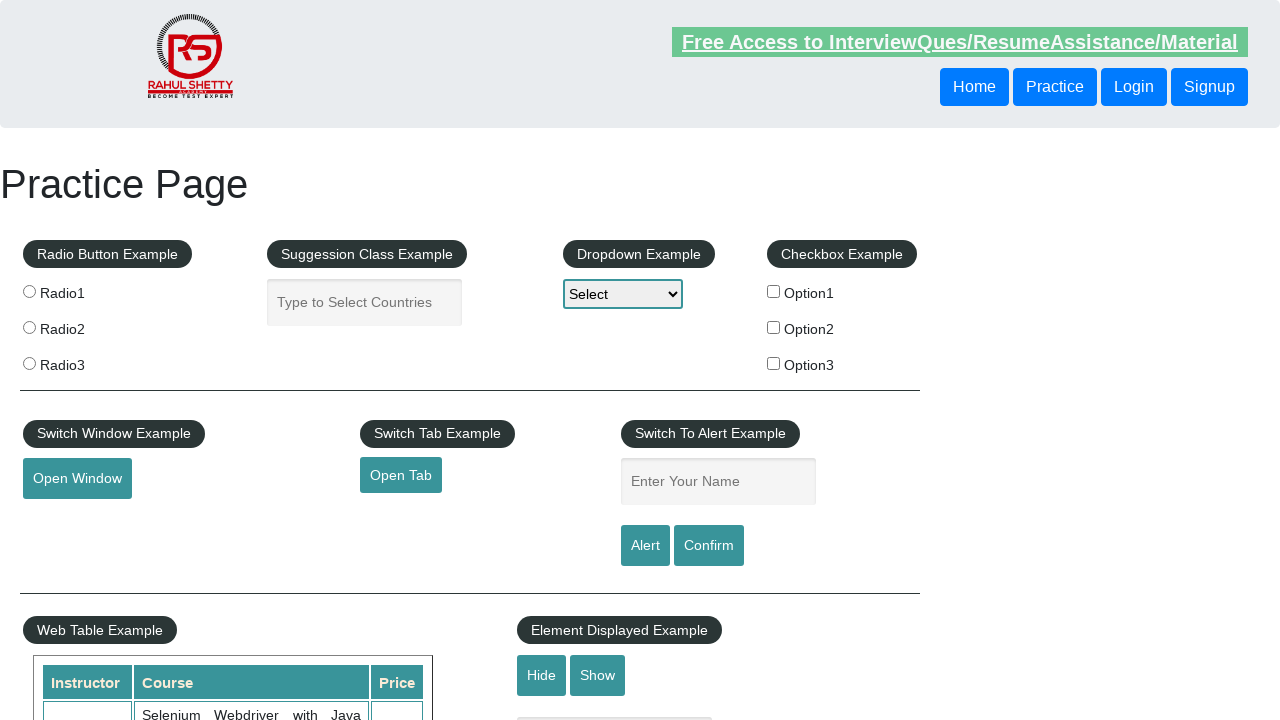

Converted fetched amount to integer: 296
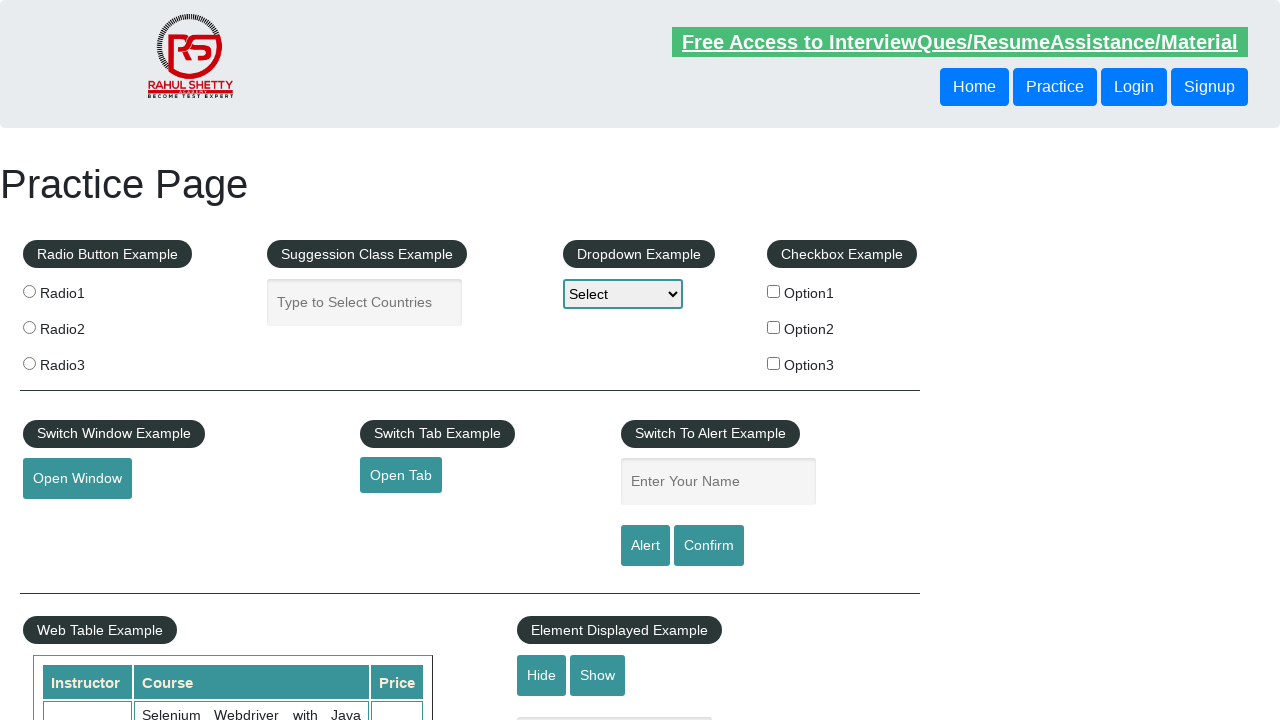

Assertion passed: calculated total 296 matches displayed amount 296
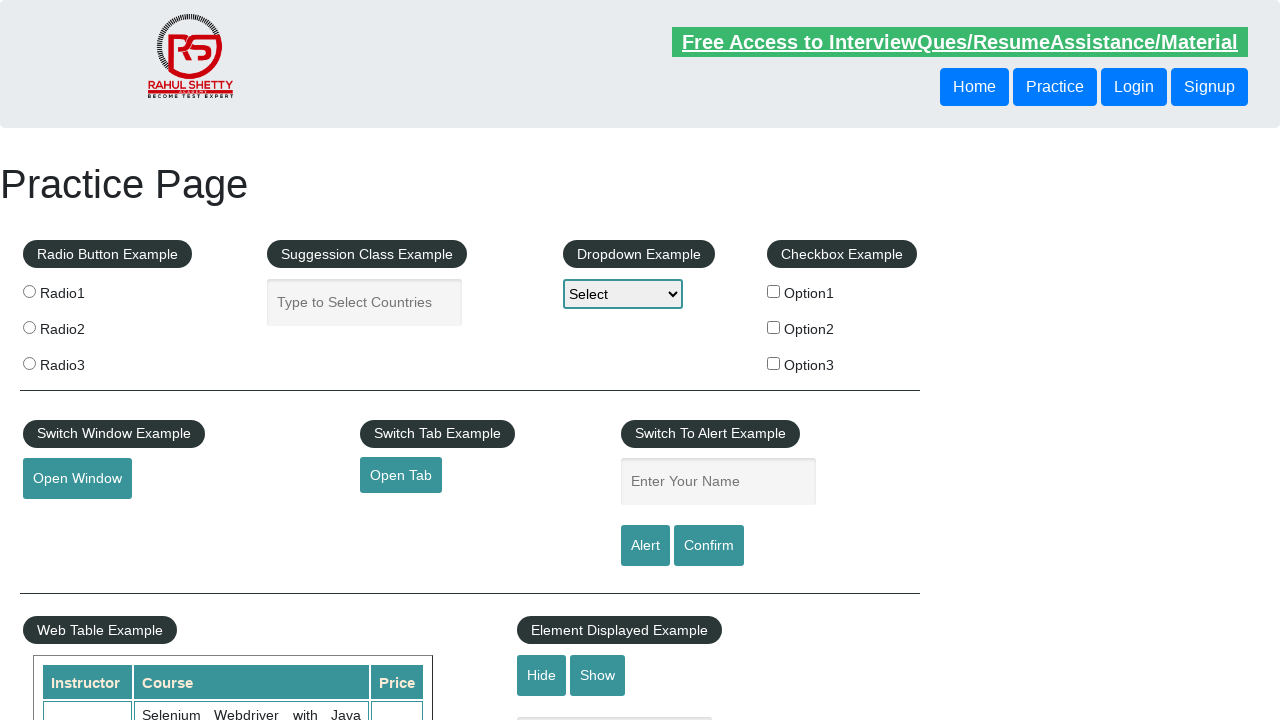

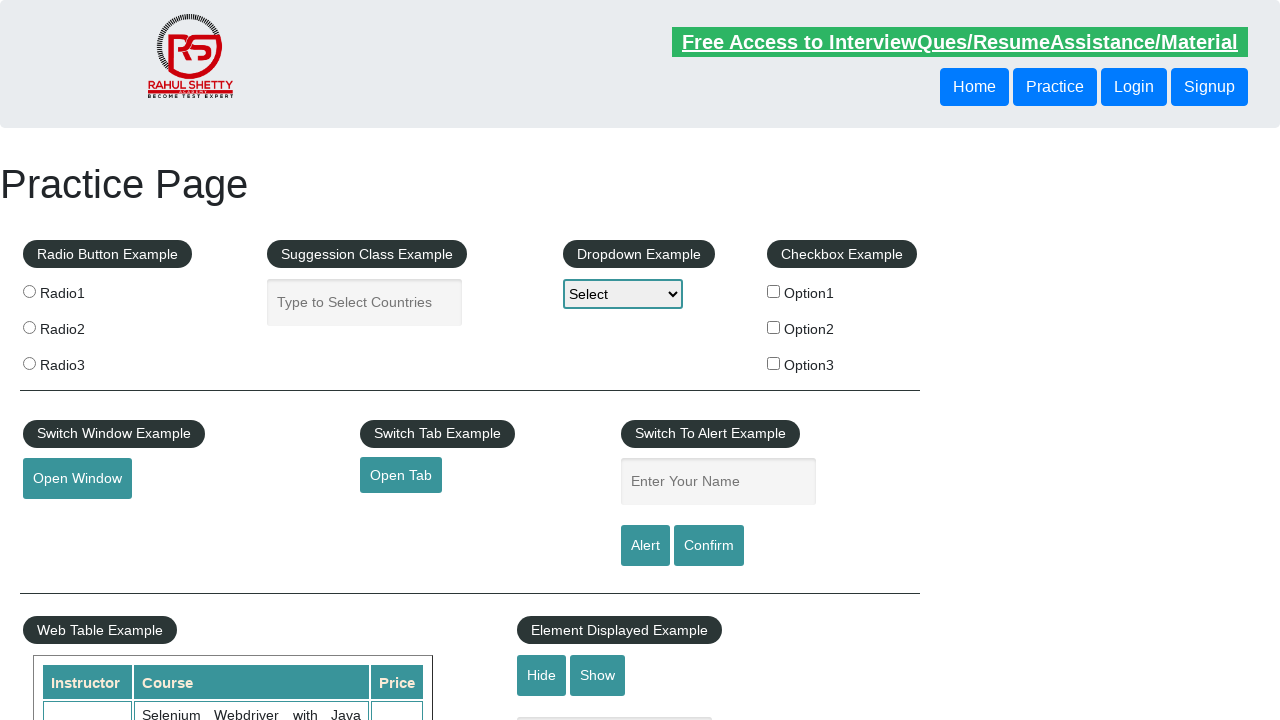